Tests a form submission by filling in text fields for full name, email, address, and permanent address, then submitting the form

Starting URL: https://demoqa.com/text-box

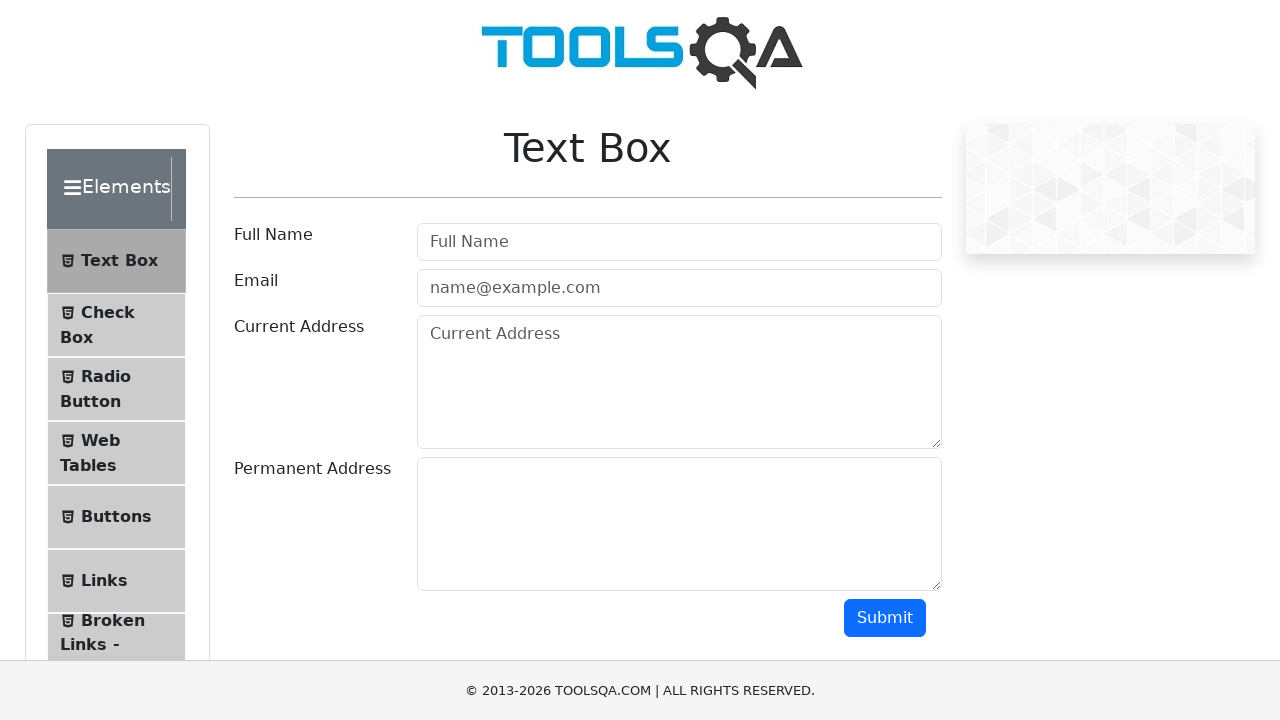

Filled full name field with 'Samat' on #userName
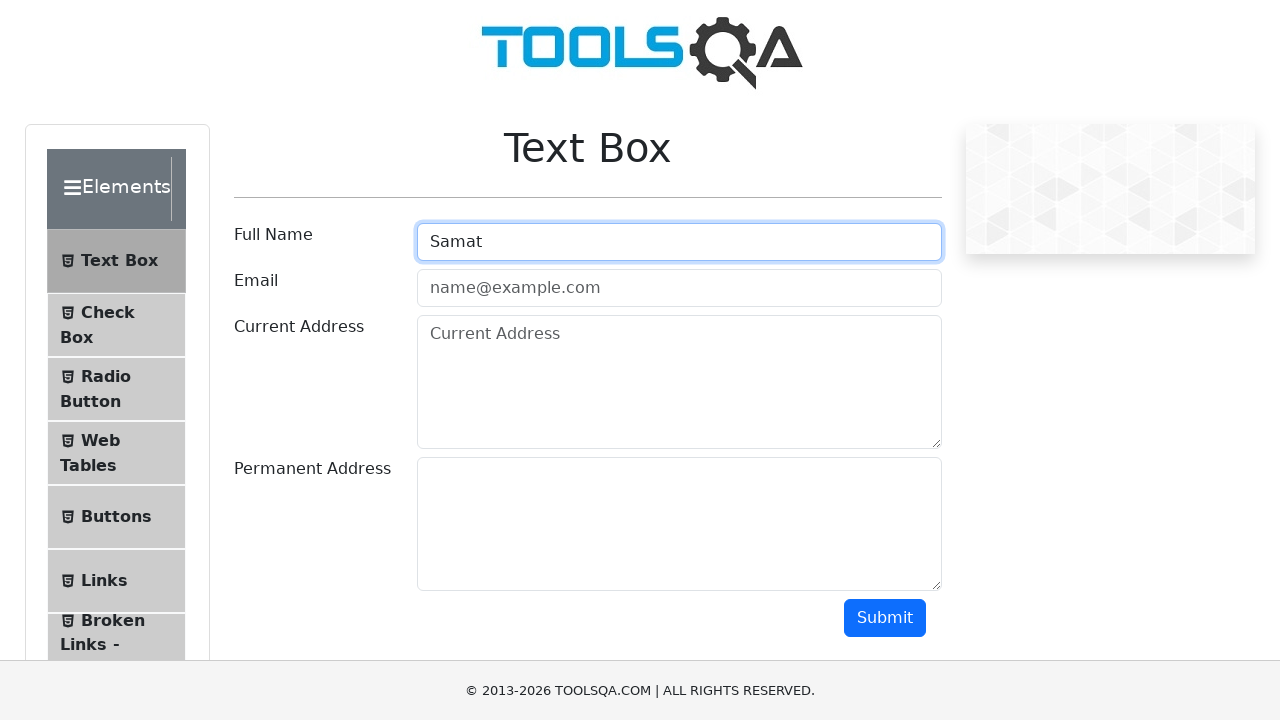

Filled email field with 'nurlan.u.samat@mail.ru' on #userEmail
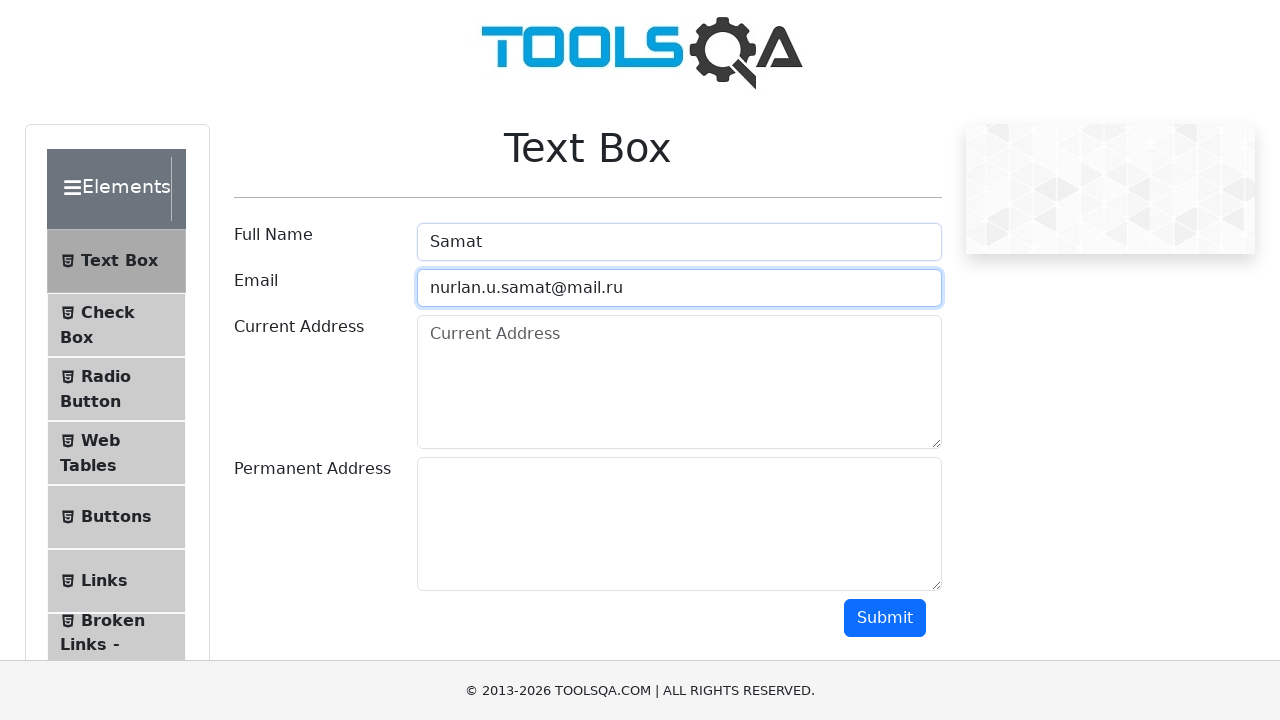

Filled current address field with 'Toktogula/Isanova' on #currentAddress
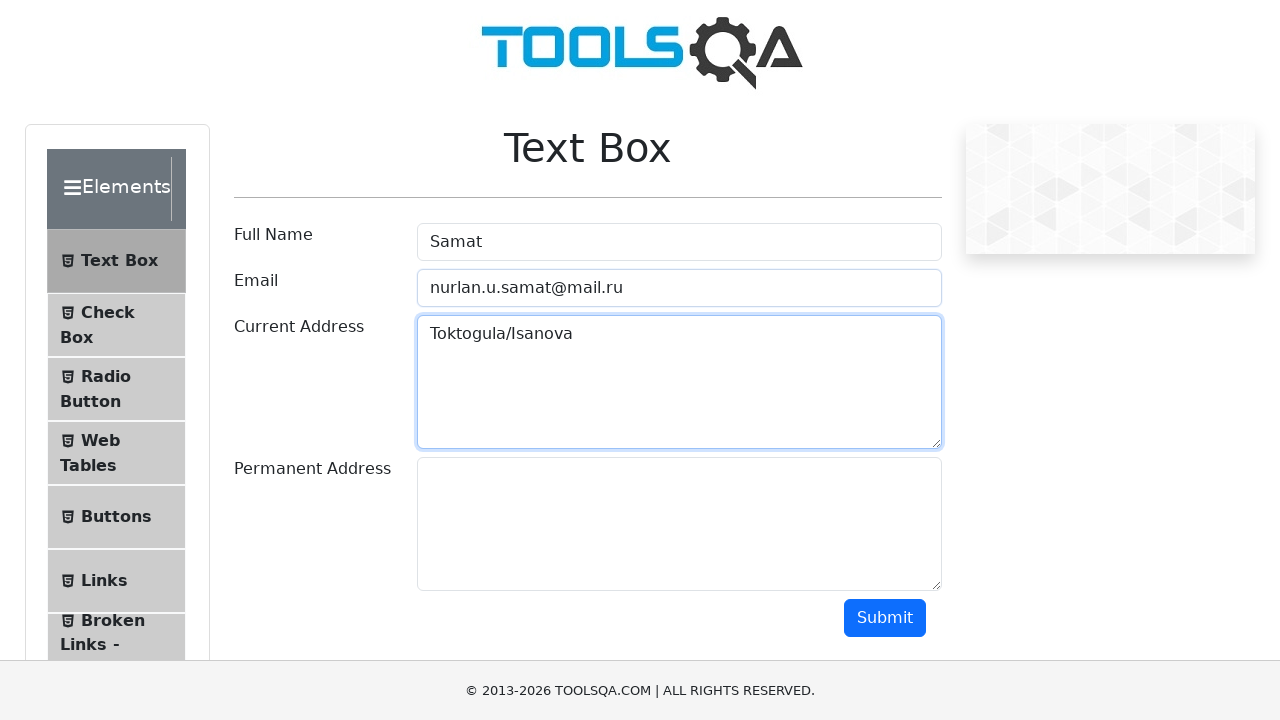

Filled permanent address field with 'Bishkek' on #permanentAddress
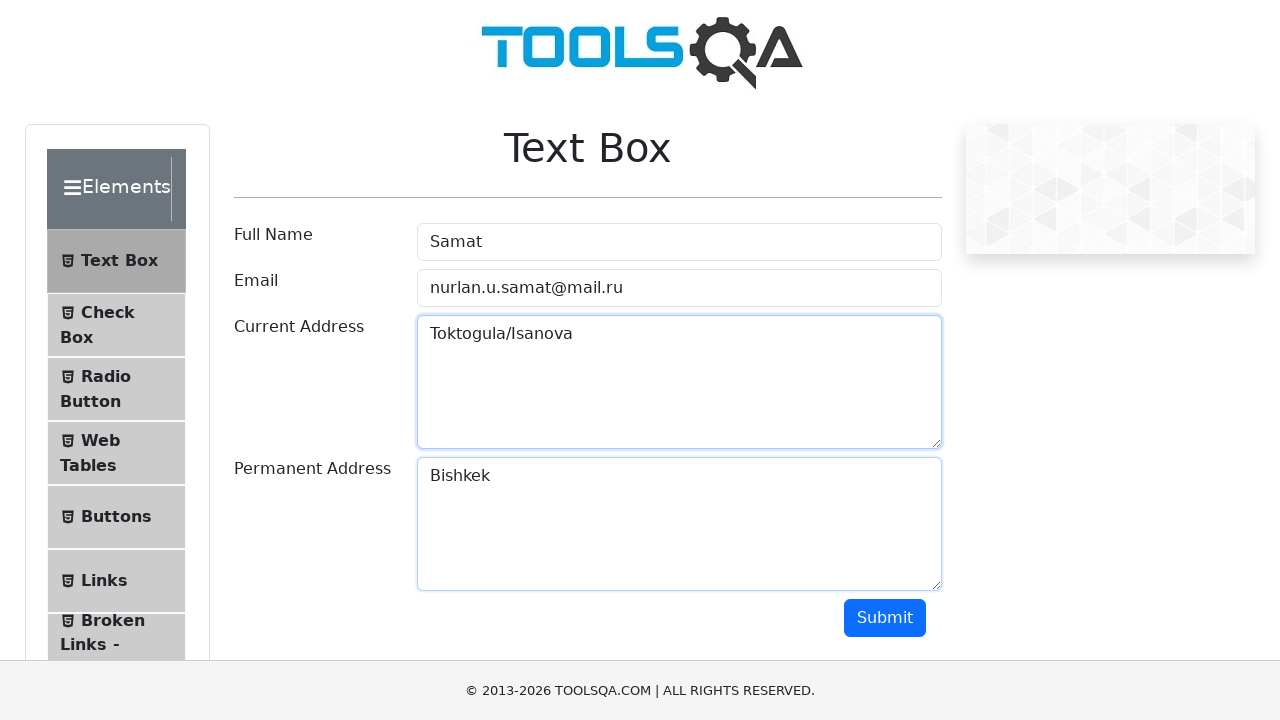

Clicked submit button to submit the form at (885, 618) on #submit
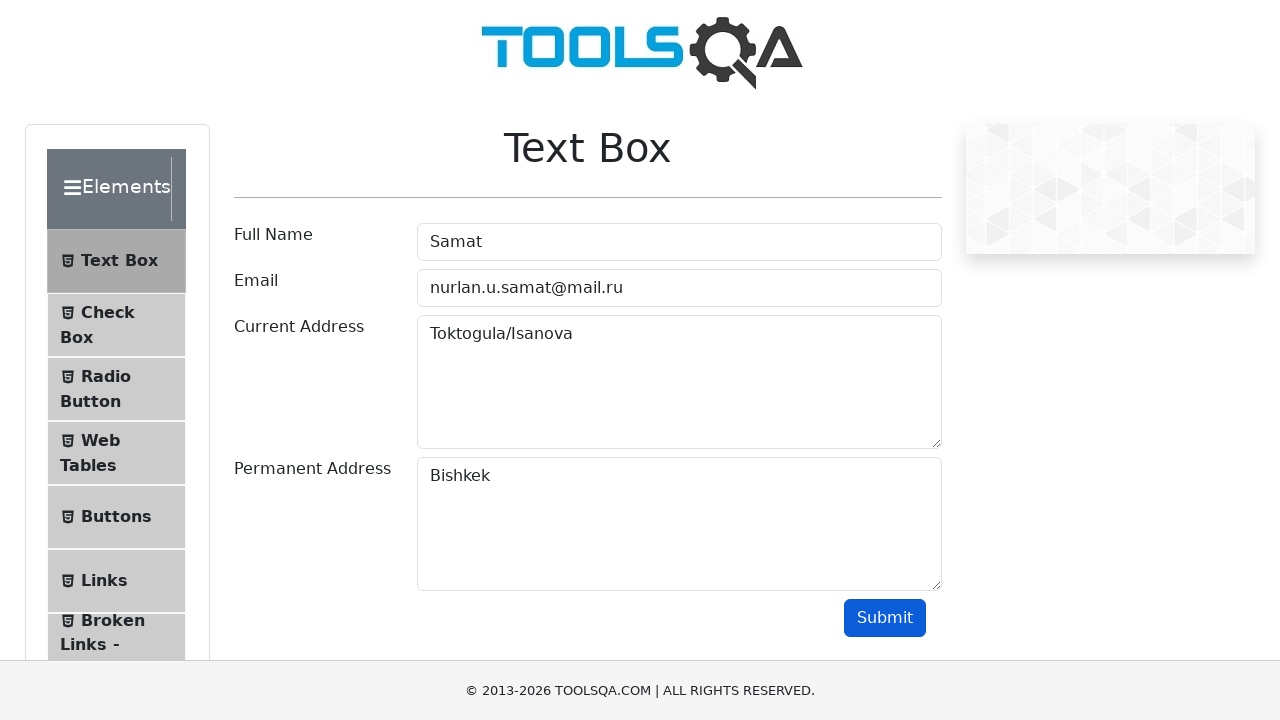

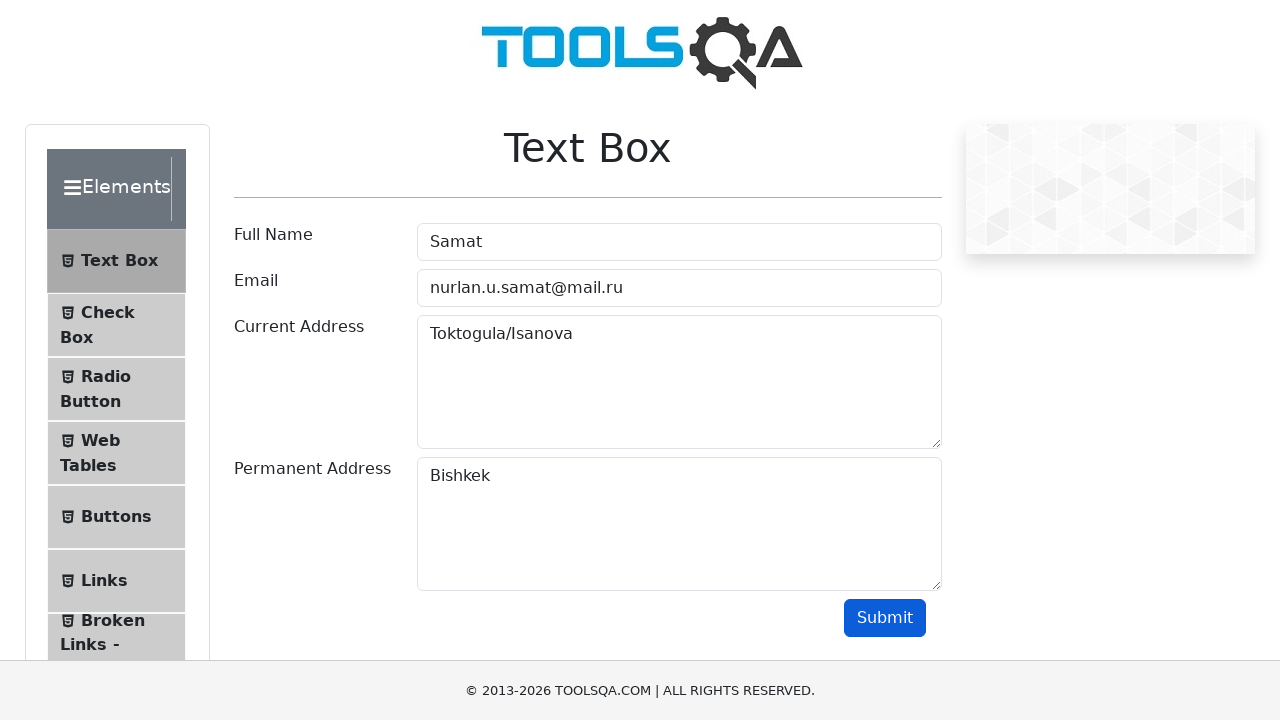